Automates creating a When2Meet scheduling event by selecting date ranges, entering event details (name, time range), submitting the form, entering a participant name, and marking availability on the interactive grid.

Starting URL: https://www.when2meet.com/

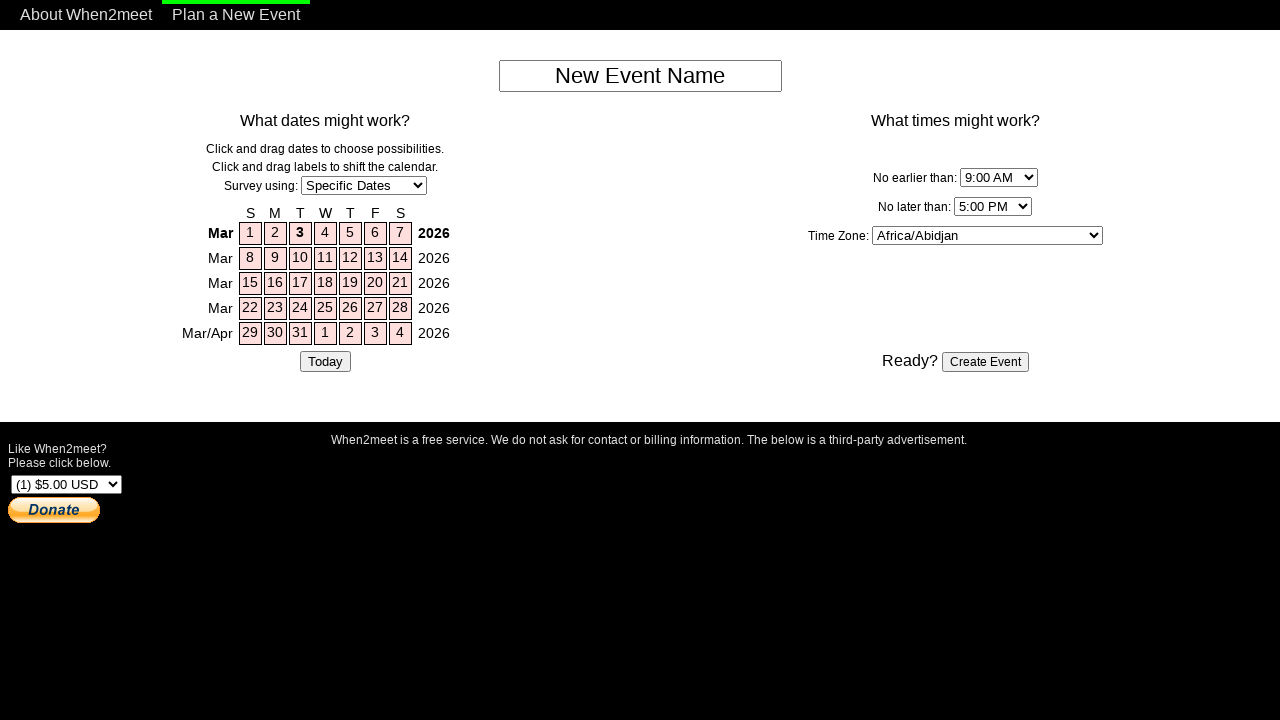

Selected day 7 in week 1 at (400, 234) on #Day-1-7
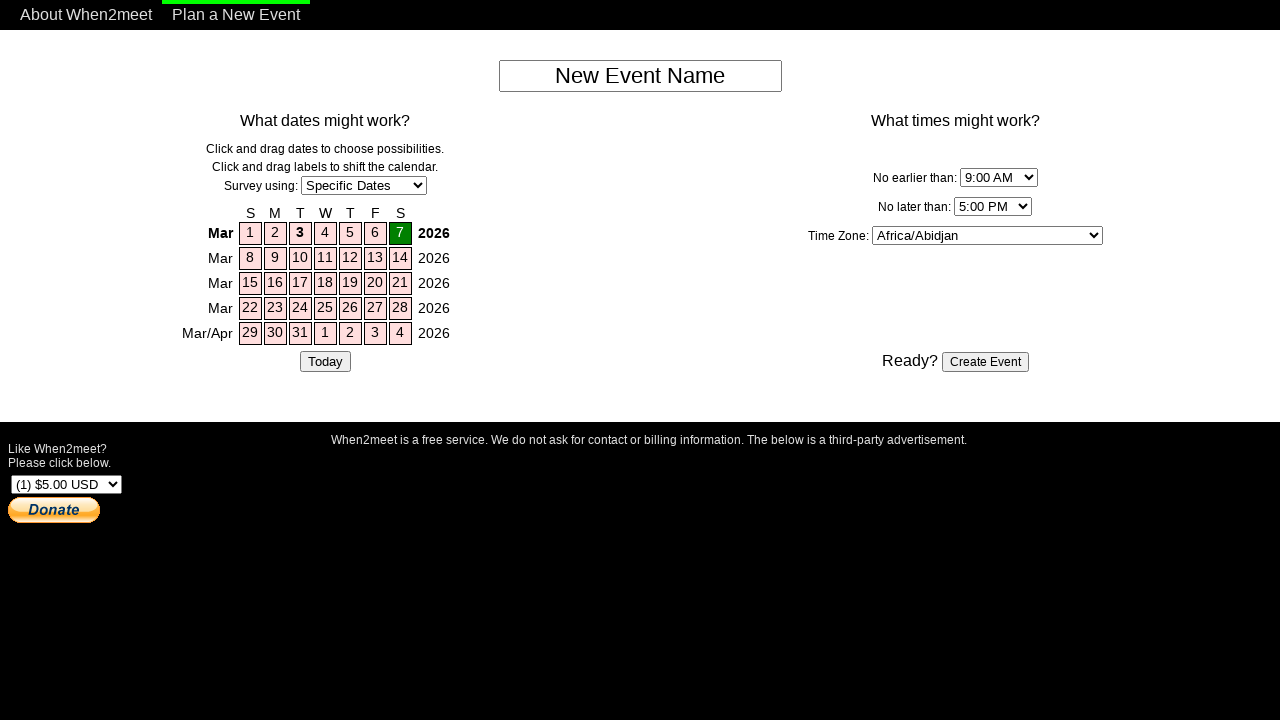

Selected day 1 in week 2 at (250, 258) on #Day-2-1
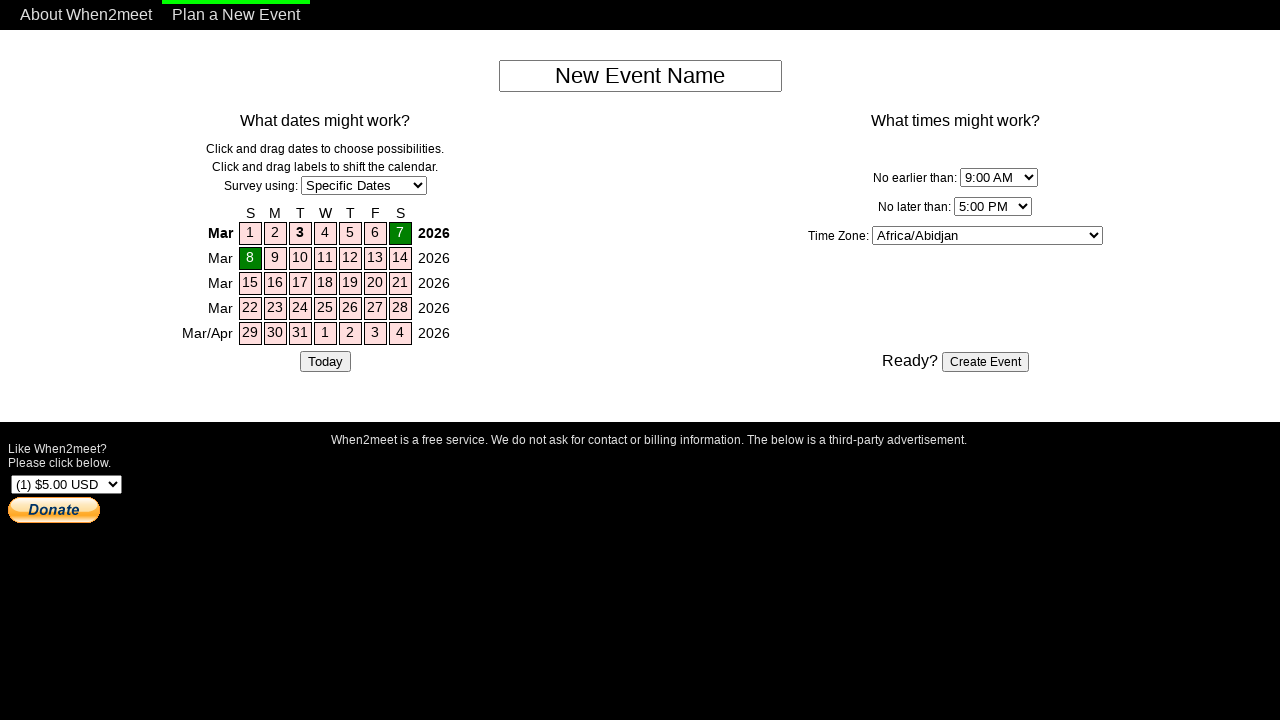

Selected day 2 in week 2 at (275, 258) on #Day-2-2
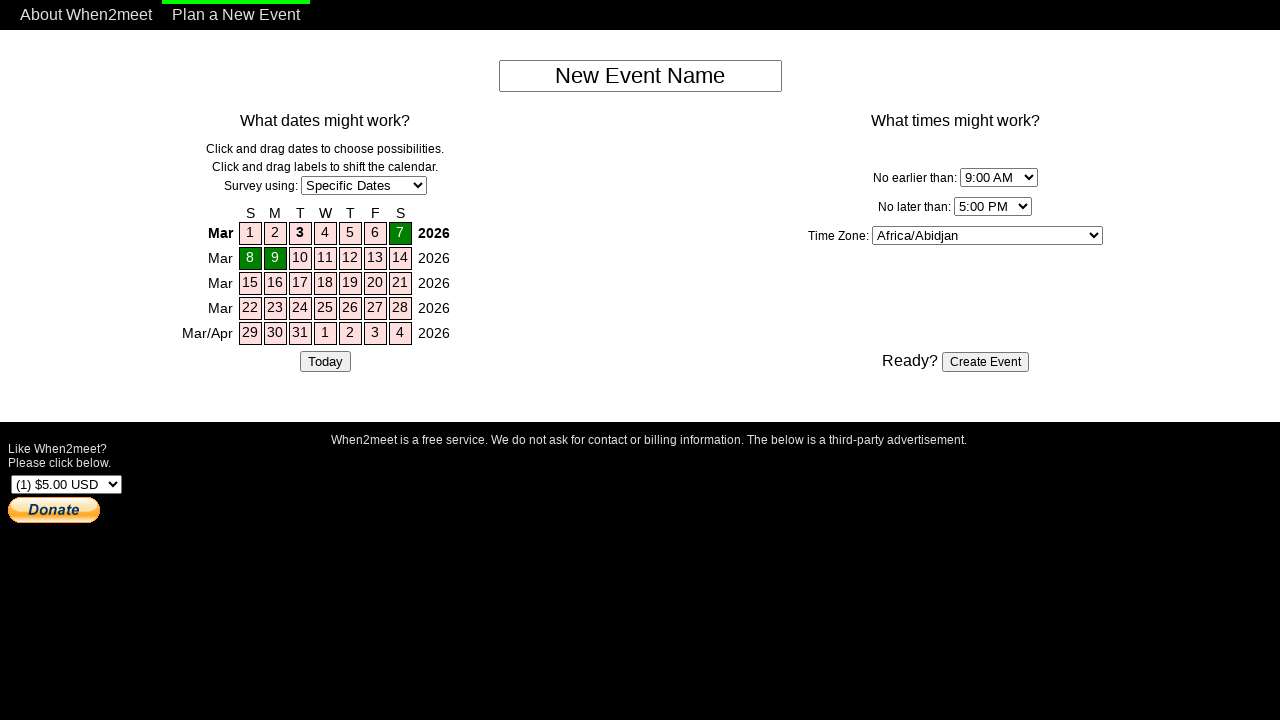

Selected day 3 in week 2 at (300, 258) on #Day-2-3
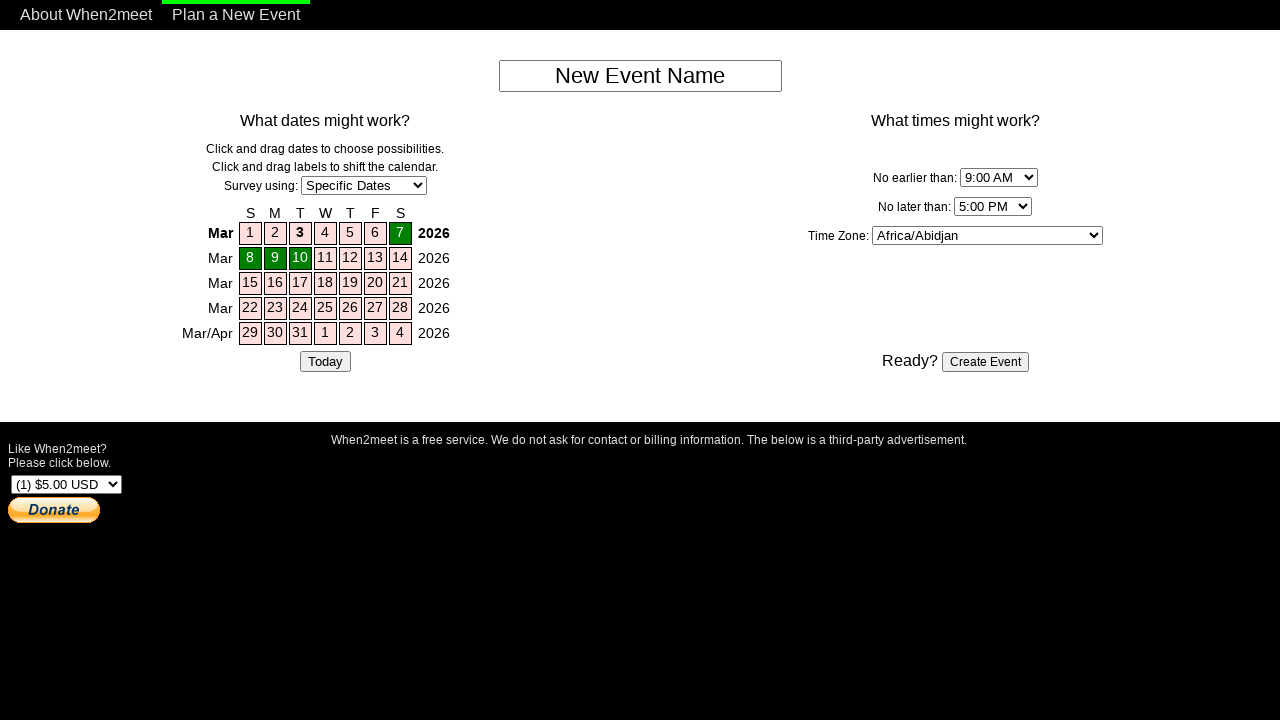

Selected day 4 in week 2 at (325, 258) on #Day-2-4
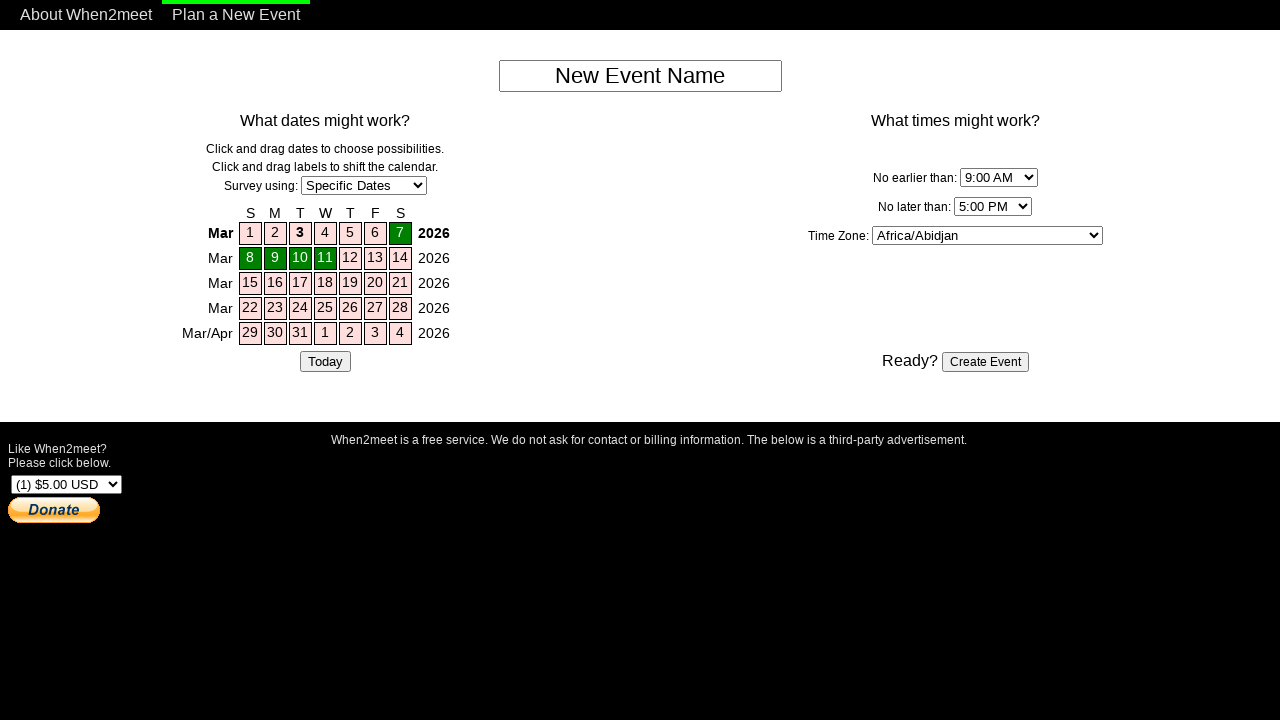

Entered event name 'Team Planning Session' on #NewEventName
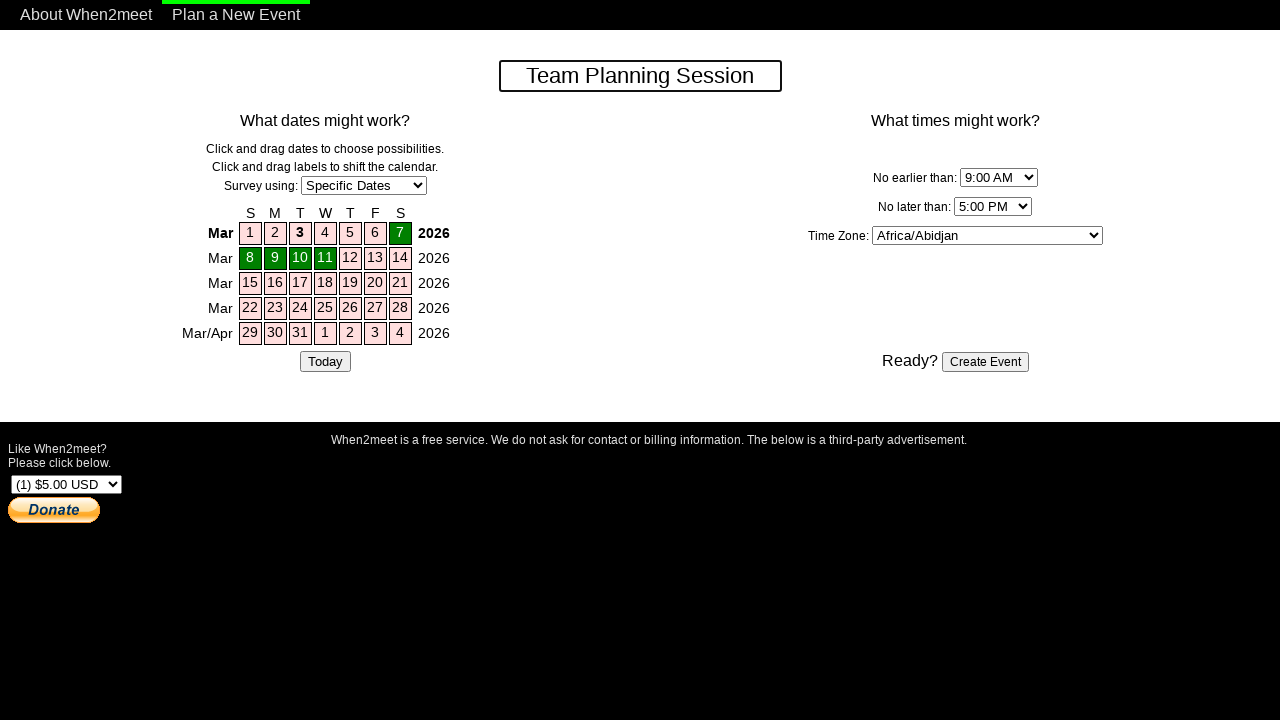

Clicked start time dropdown at (998, 178) on select[name='NoEarlierThan']
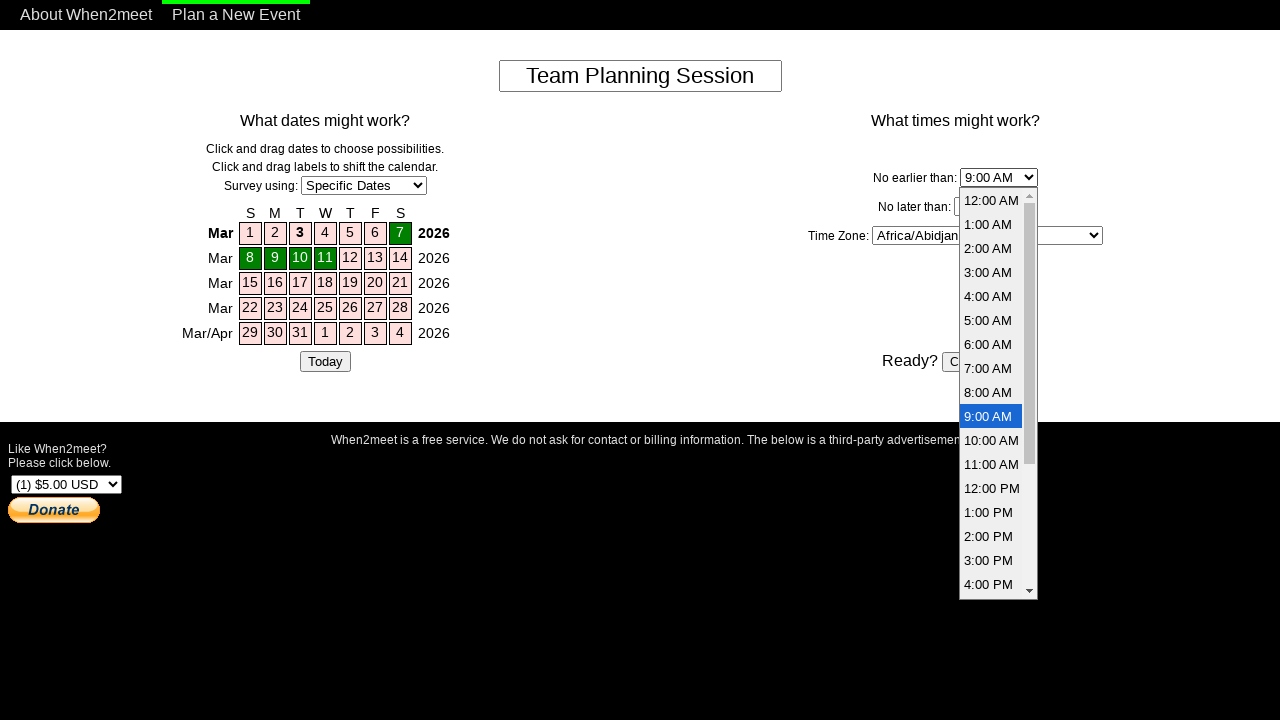

Selected 8:00 AM as start time on select[name='NoEarlierThan']
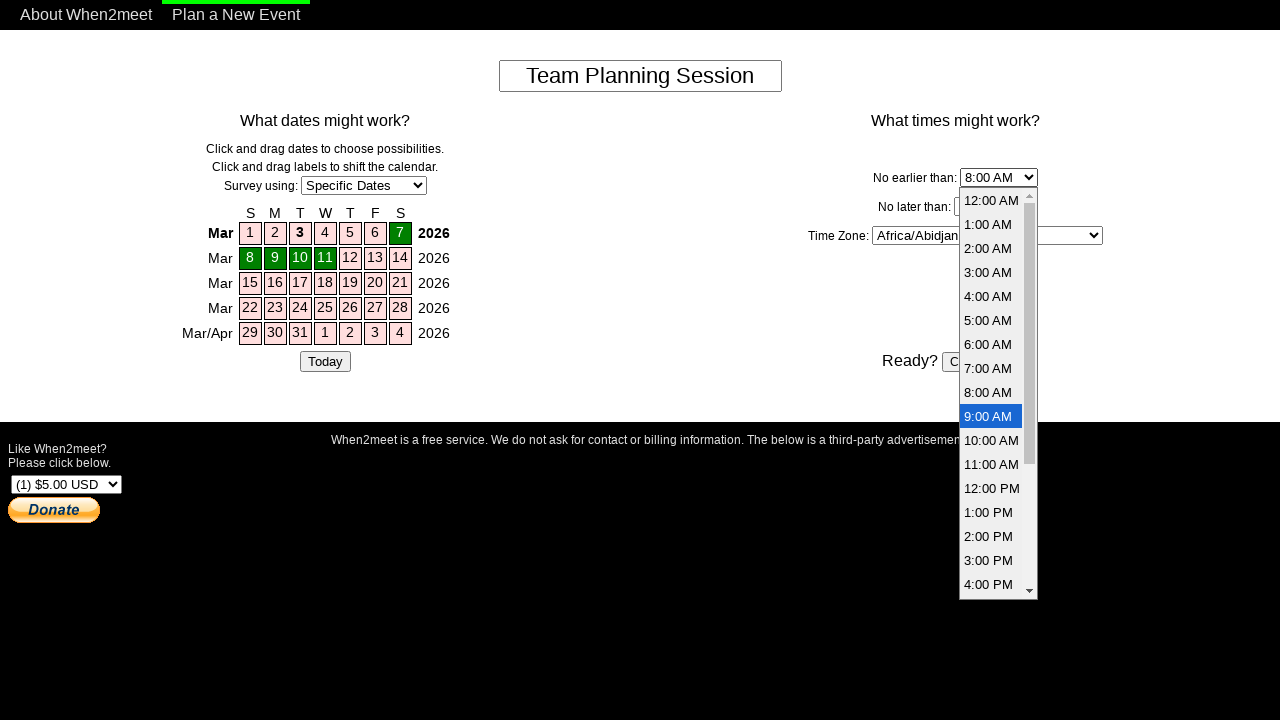

Clicked end time dropdown at (993, 206) on select[name='NoLaterThan']
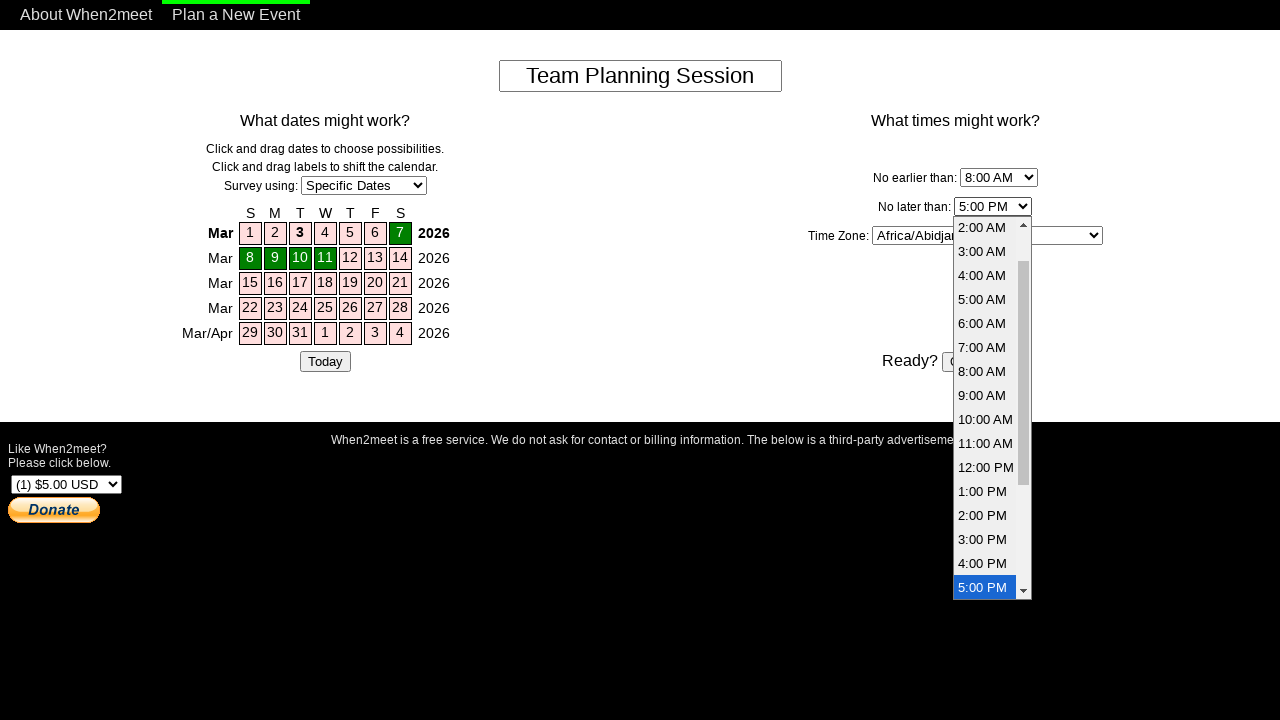

Selected 6:00 PM as end time on select[name='NoLaterThan']
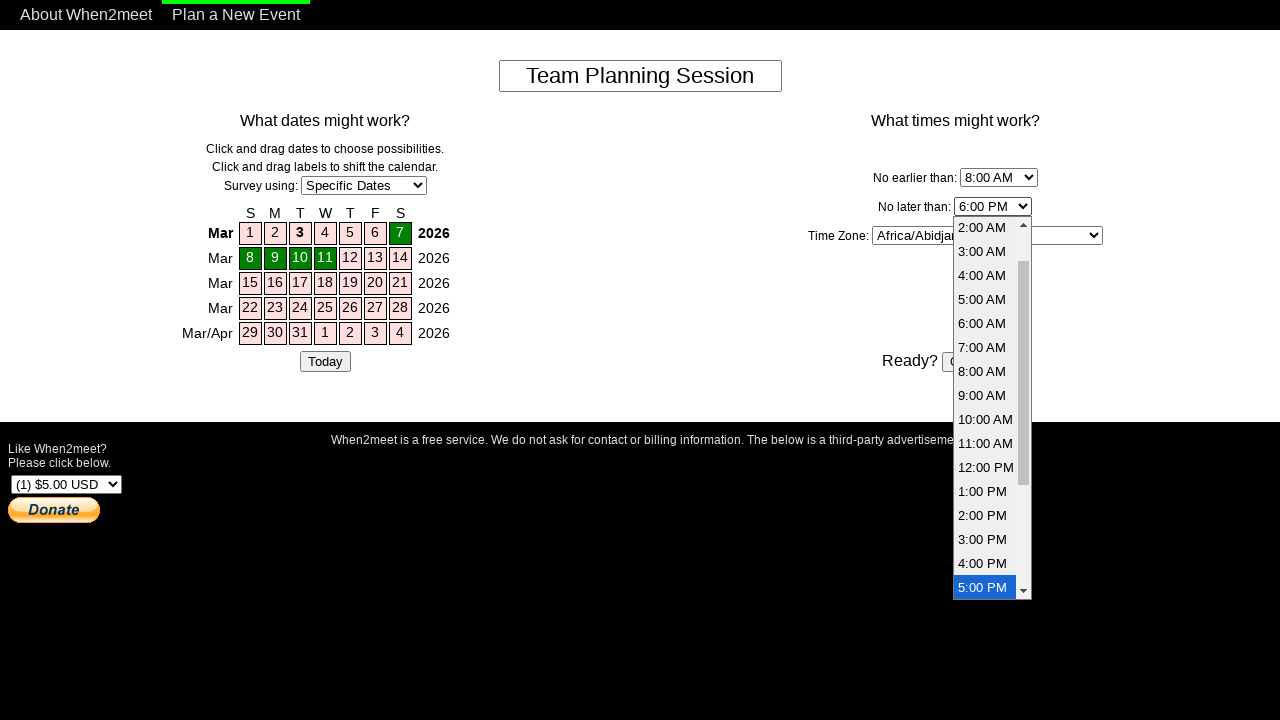

Submitted event creation form at (985, 362) on input[type='submit']
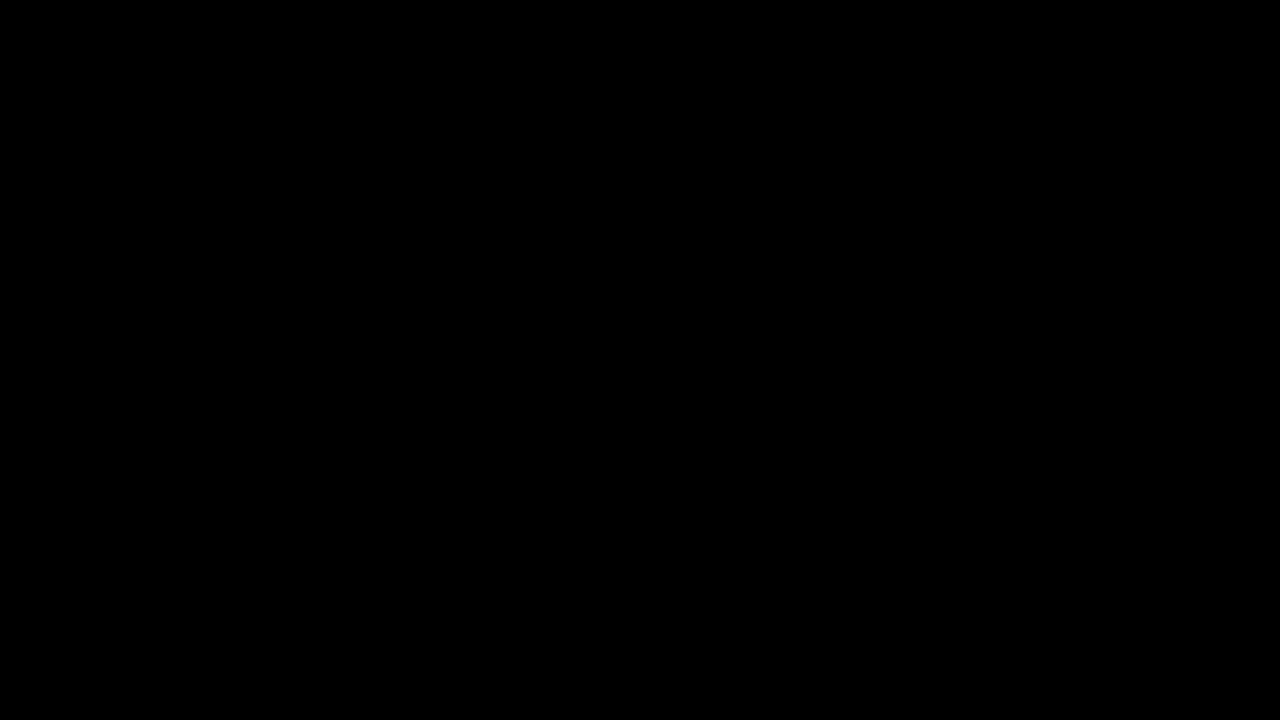

Participant name field loaded
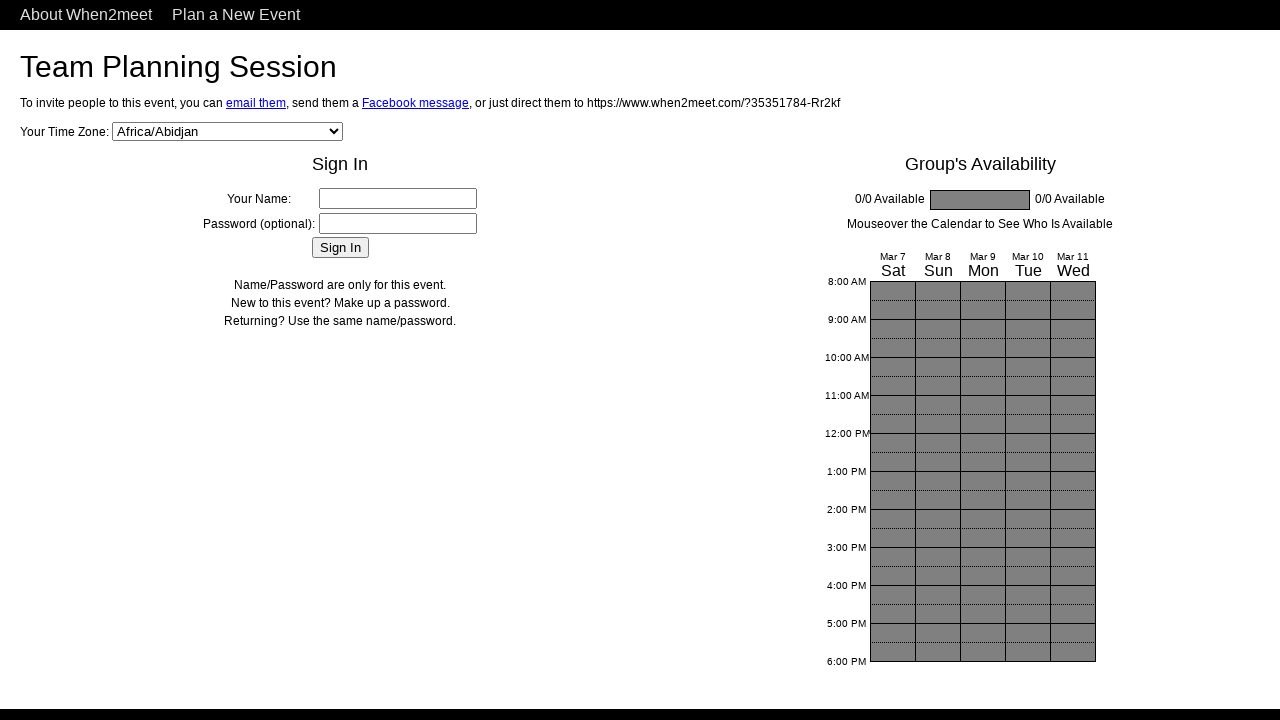

Entered participant name 'Jordan Miller' on #name
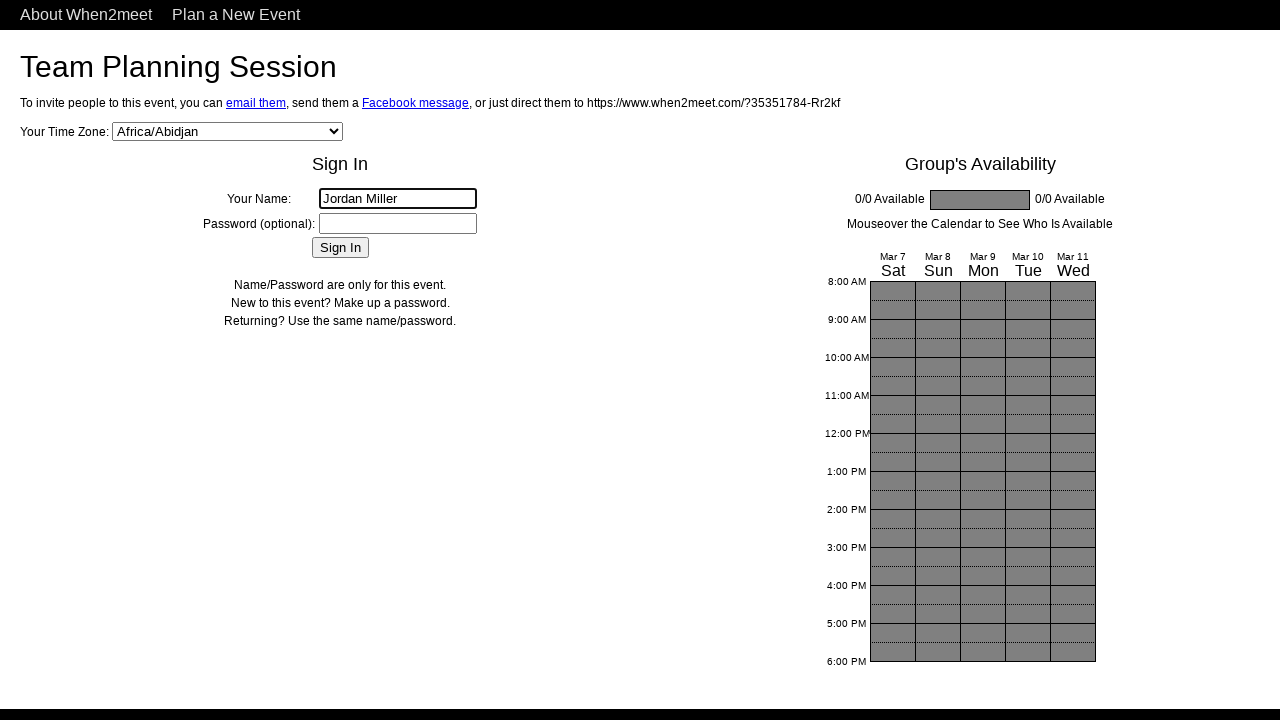

Clicked Sign In button at (340, 248) on input[value='Sign In']
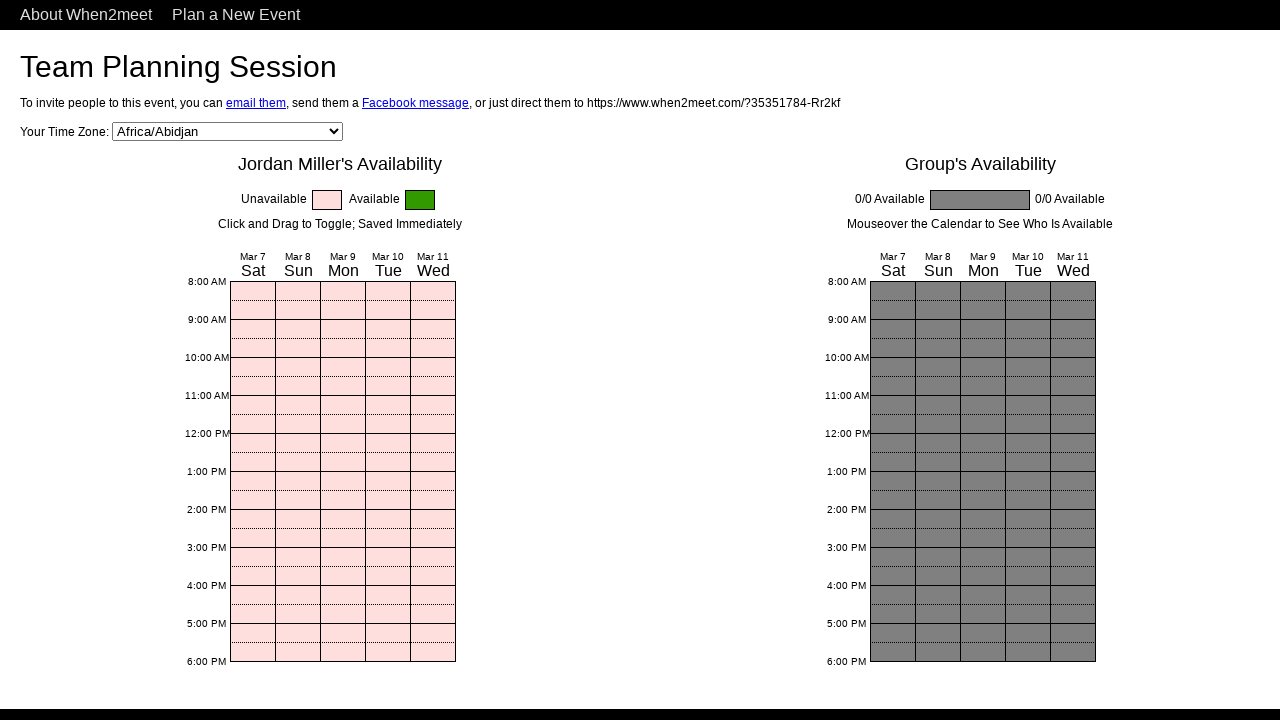

Availability grid loaded
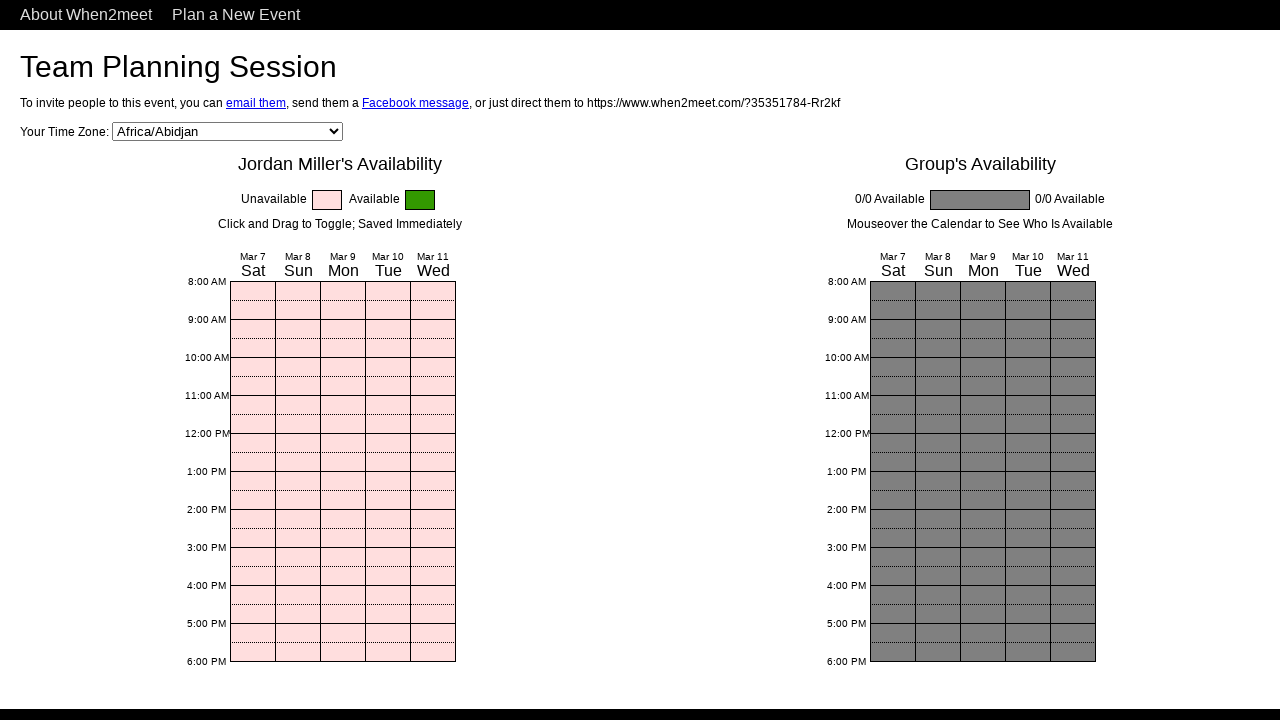

Waited 2 seconds for grid to become interactive
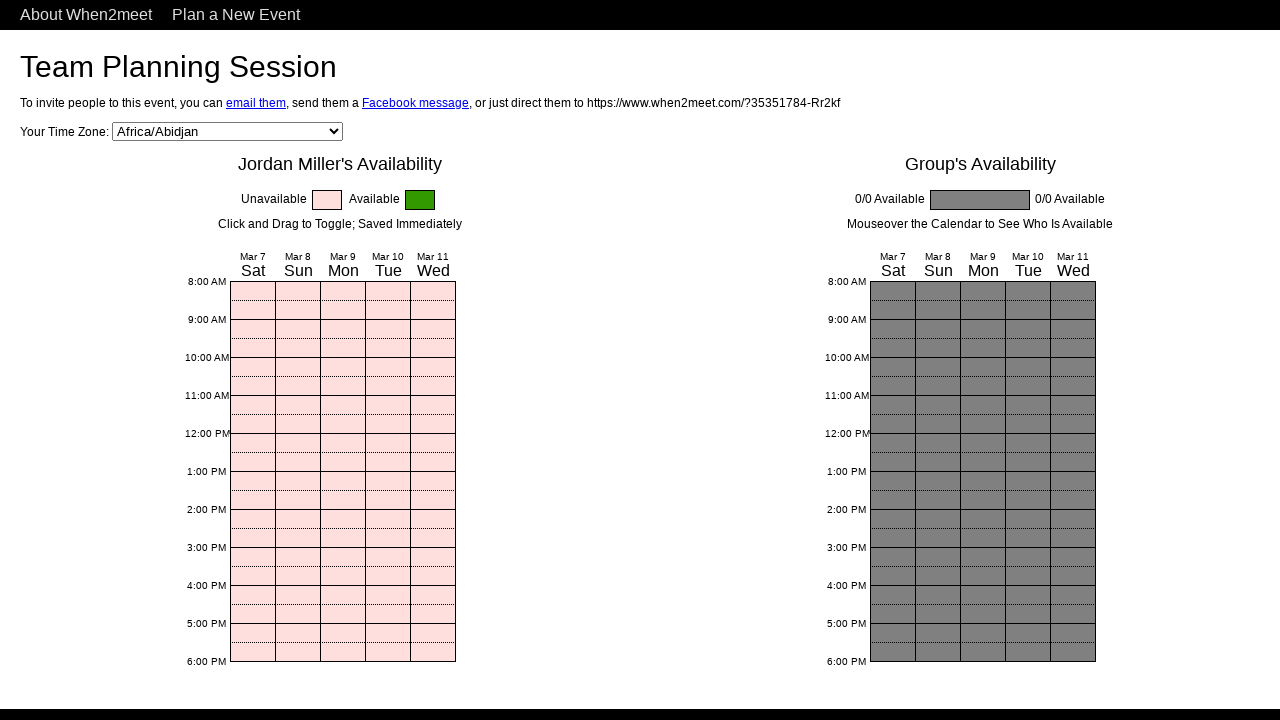

Clicked availability grid cell 0 at (252, 286) on #YouGridSlots >> div >> nth=0 >> div >> nth=0
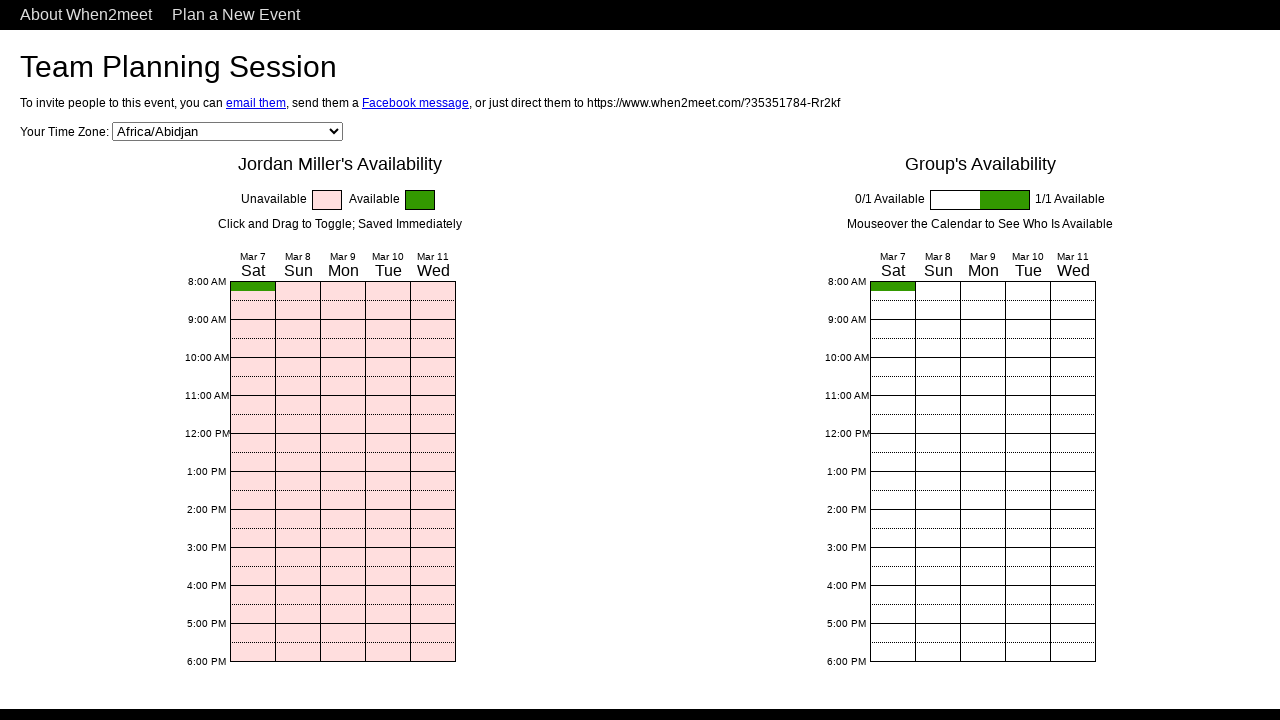

Clicked availability grid cell 0 at (298, 286) on #YouGridSlots >> div >> nth=0 >> div >> nth=1
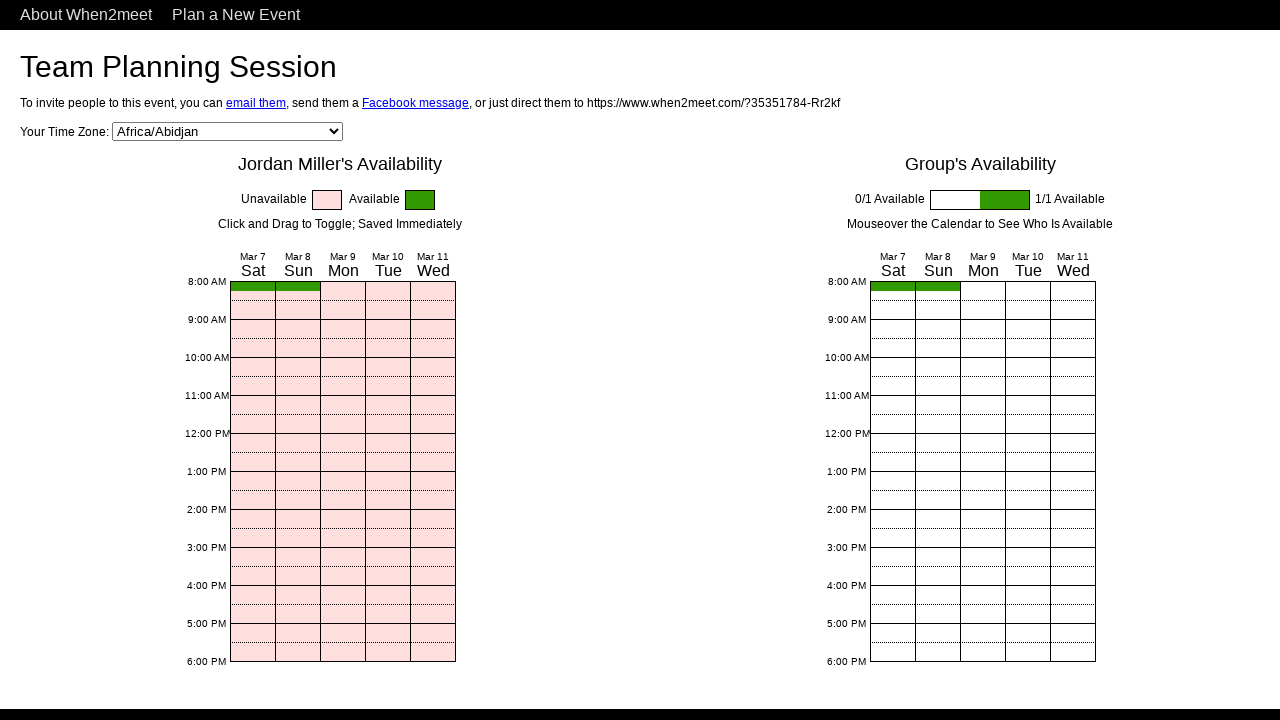

Clicked availability grid cell 6 at (252, 296) on #YouGridSlots >> div >> nth=6 >> div >> nth=0
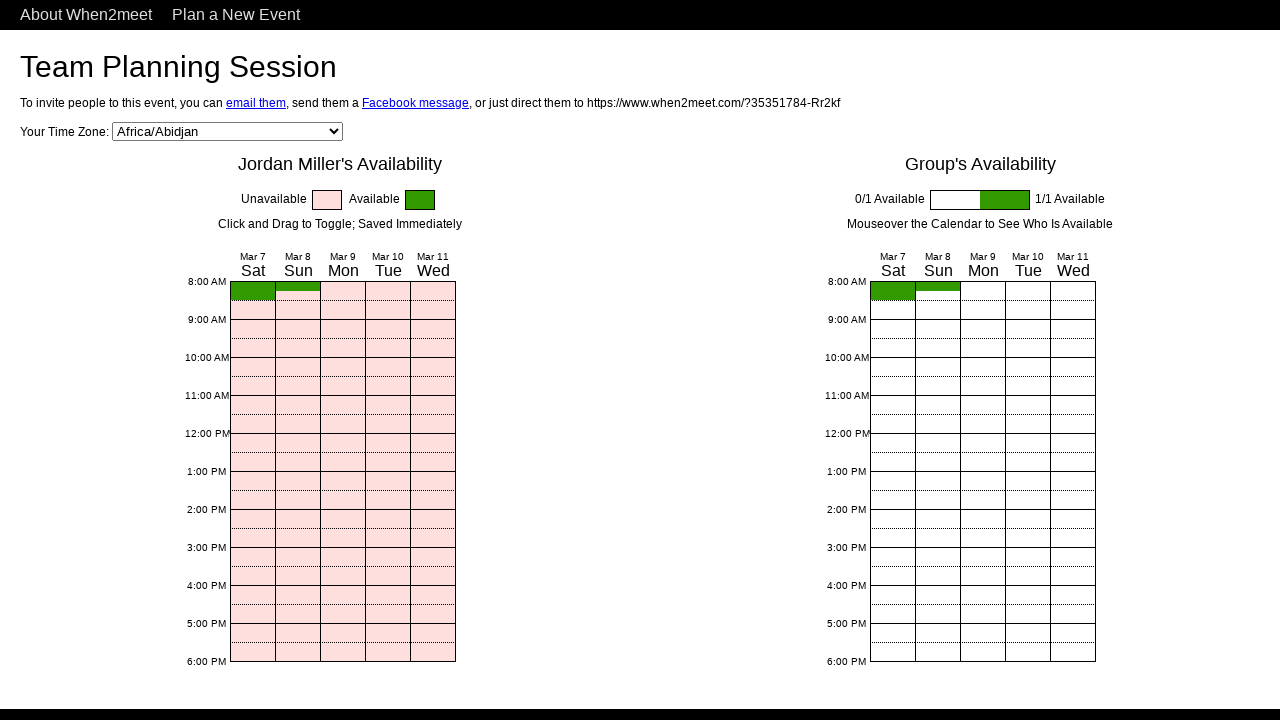

Clicked availability grid cell 6 at (298, 296) on #YouGridSlots >> div >> nth=6 >> div >> nth=1
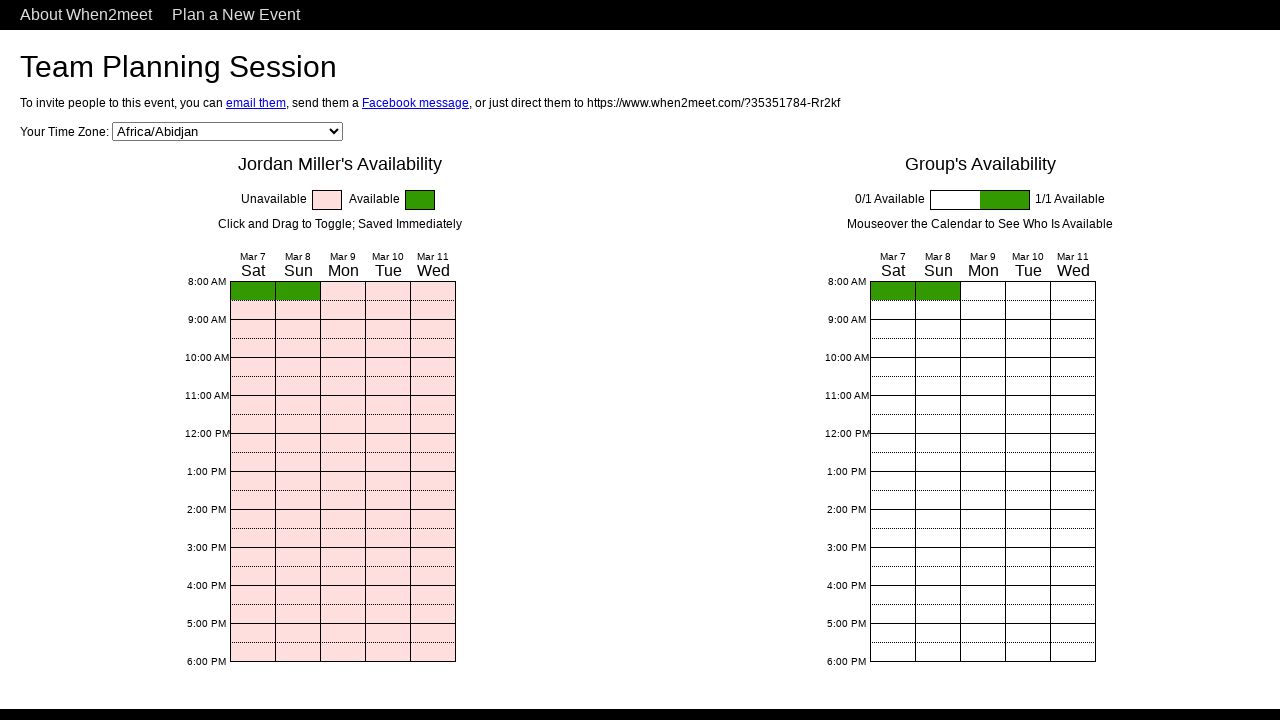

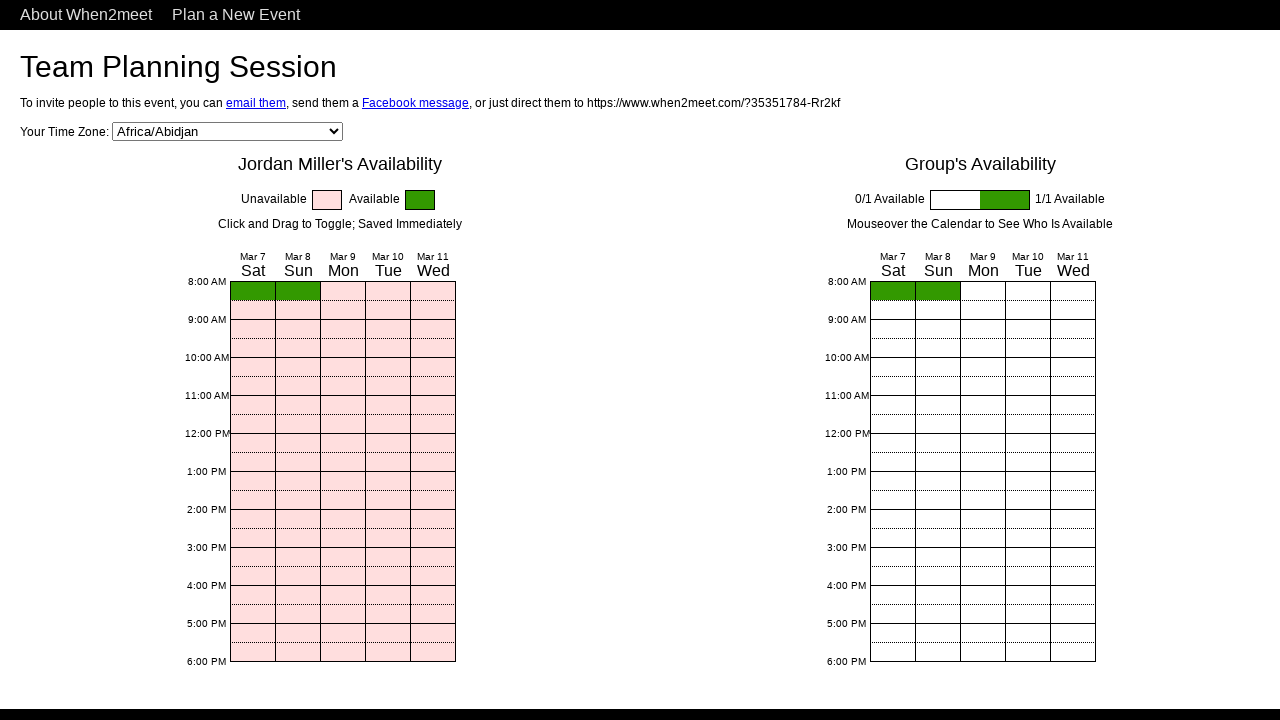